Tests jQuery UI custom dropdown/selectmenu functionality by selecting items from a dropdown and verifying the selection is displayed correctly

Starting URL: https://jqueryui.com/resources/demos/selectmenu/default.html

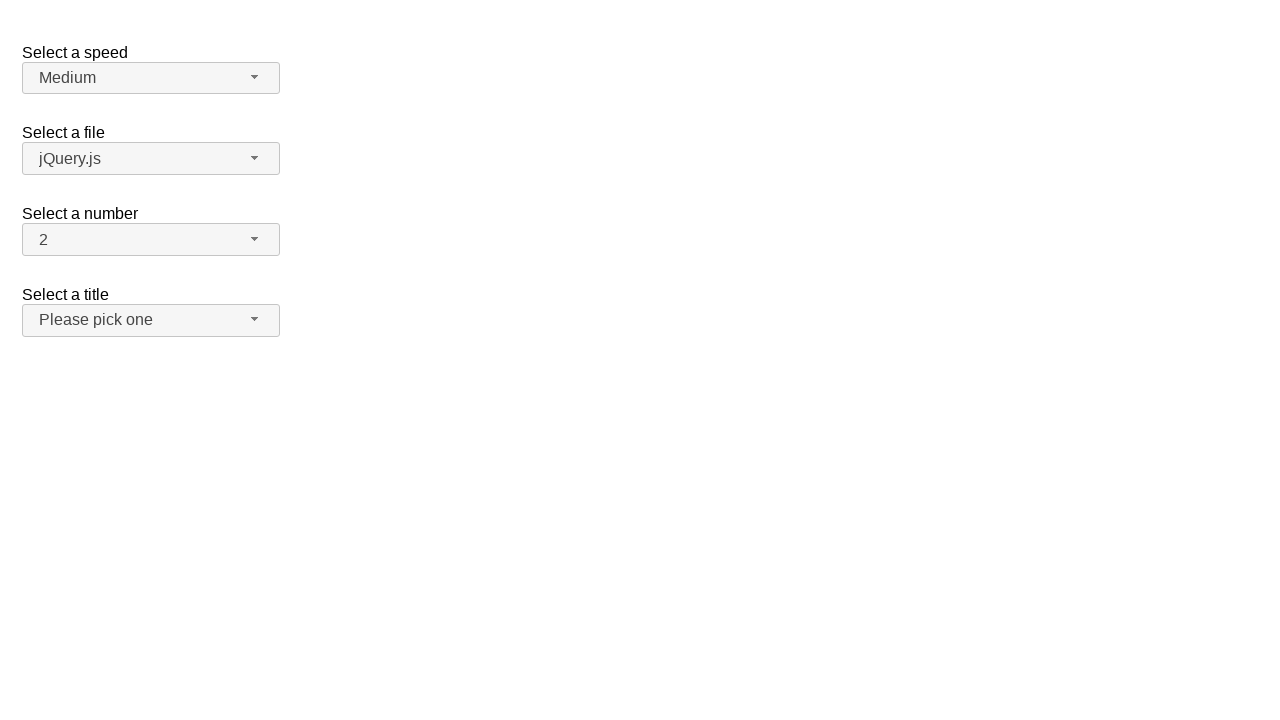

Clicked number dropdown button to open it at (151, 240) on span#number-button
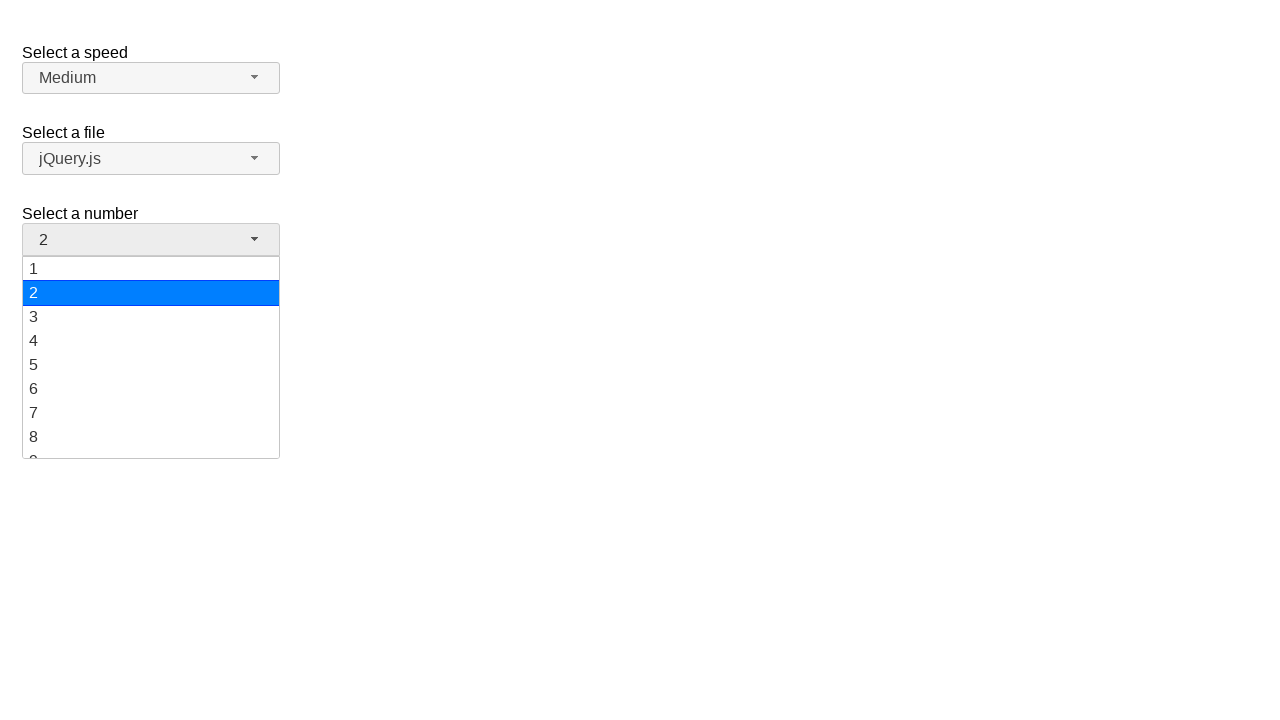

Dropdown items loaded and became visible
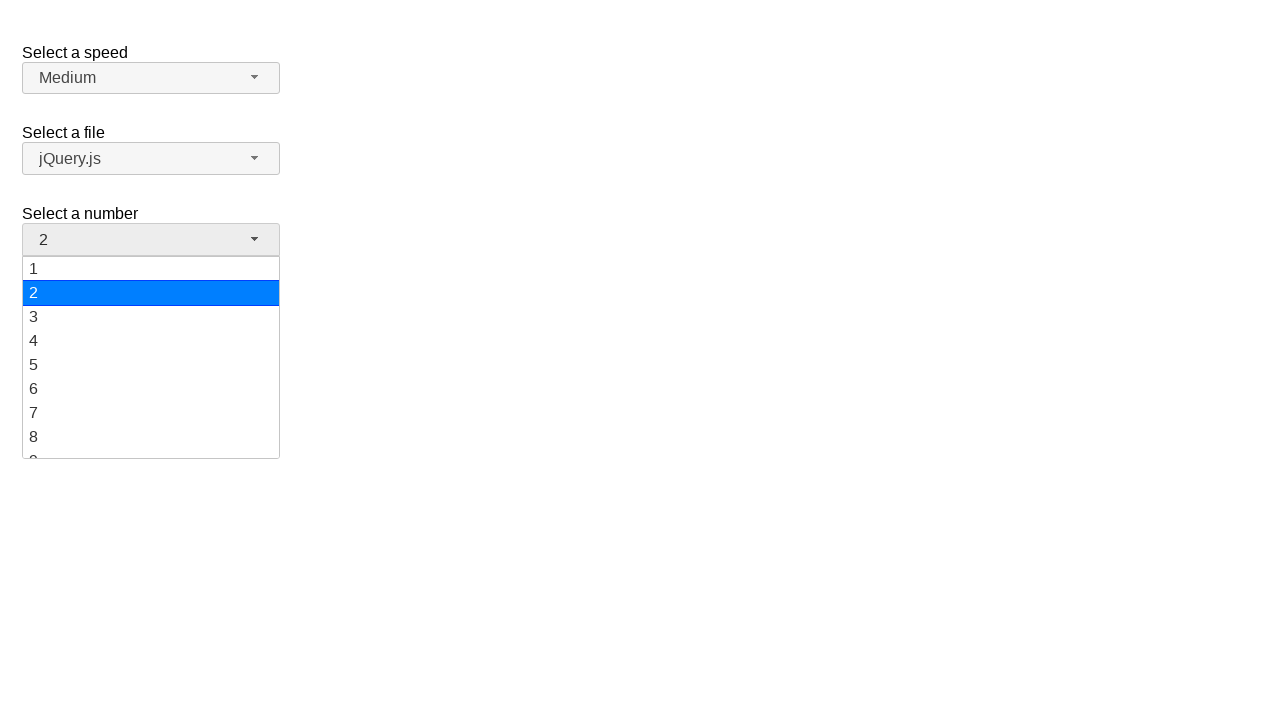

Selected '13' from the dropdown menu at (151, 357) on li.ui-menu-item div:has-text('13')
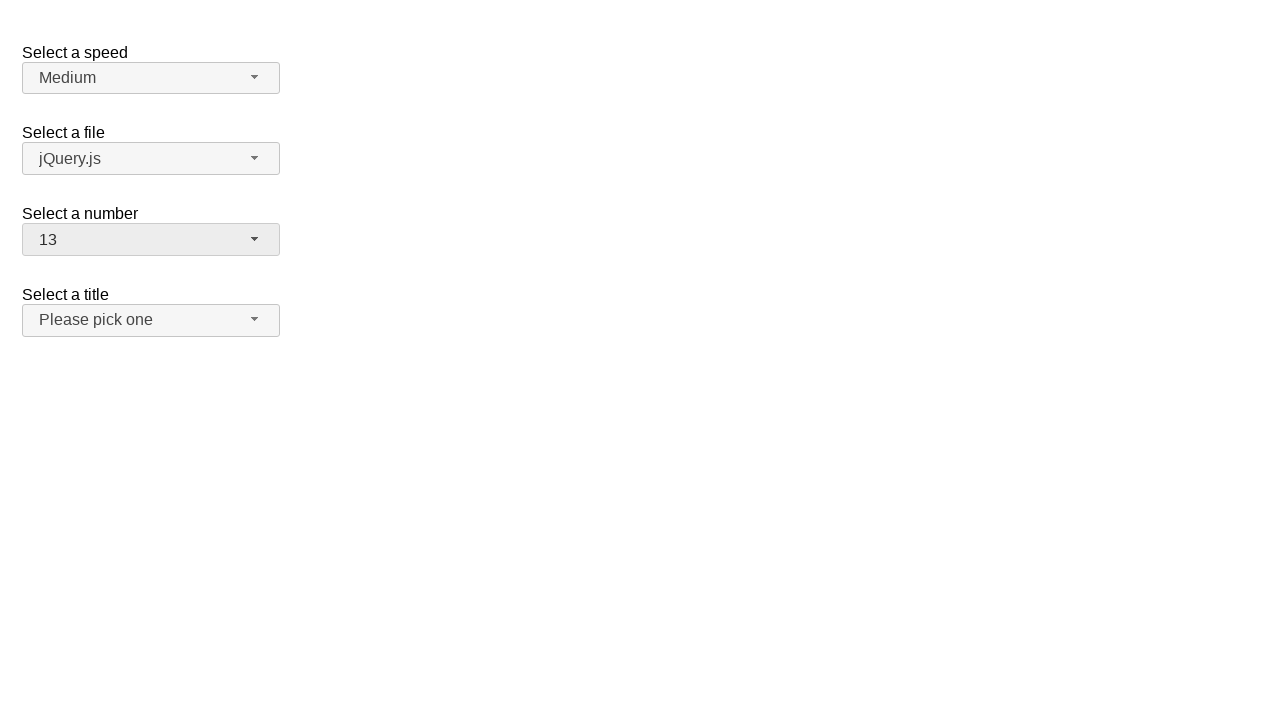

Retrieved selected text from dropdown display
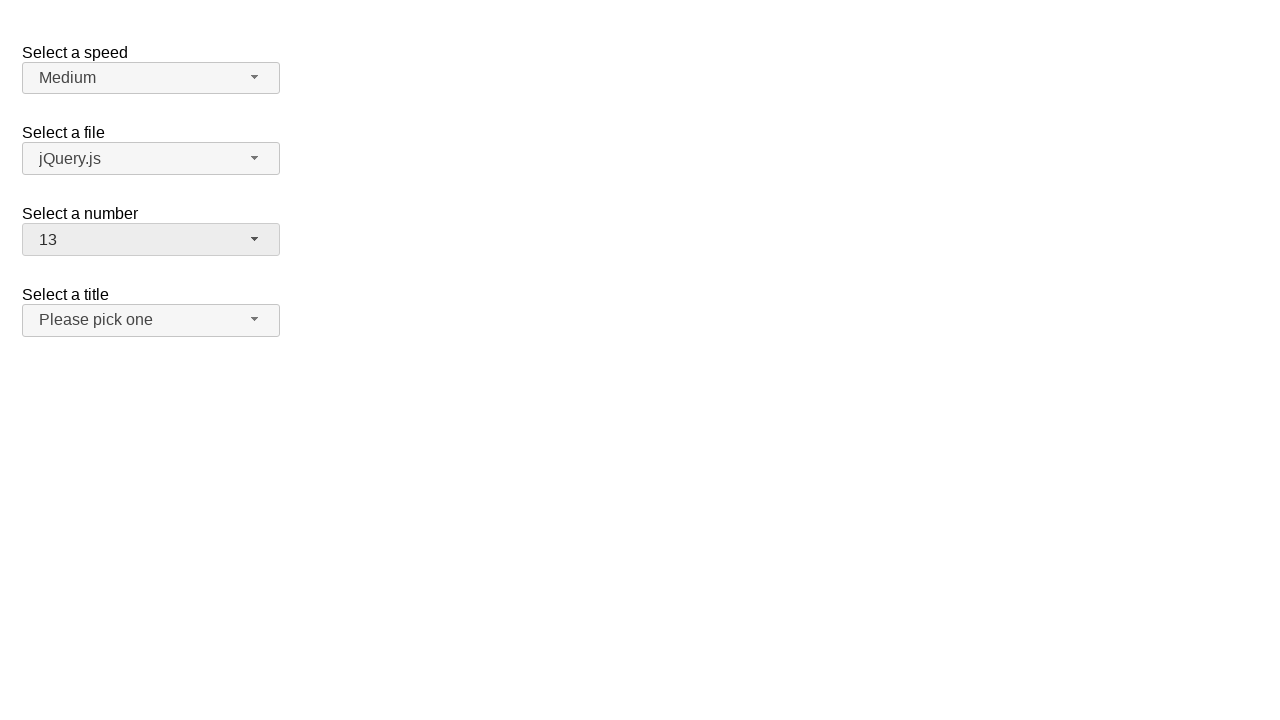

Verified that '13' is correctly displayed as selected value
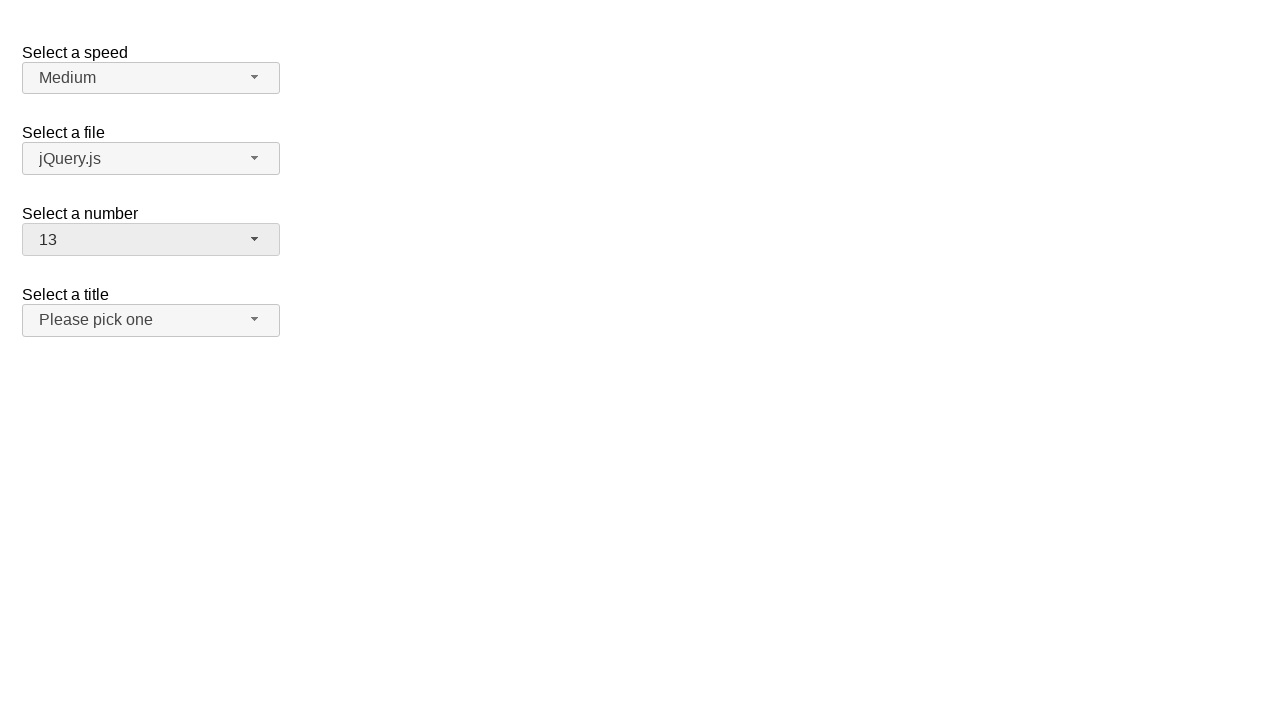

Clicked number dropdown button to open it again at (151, 240) on span#number-button
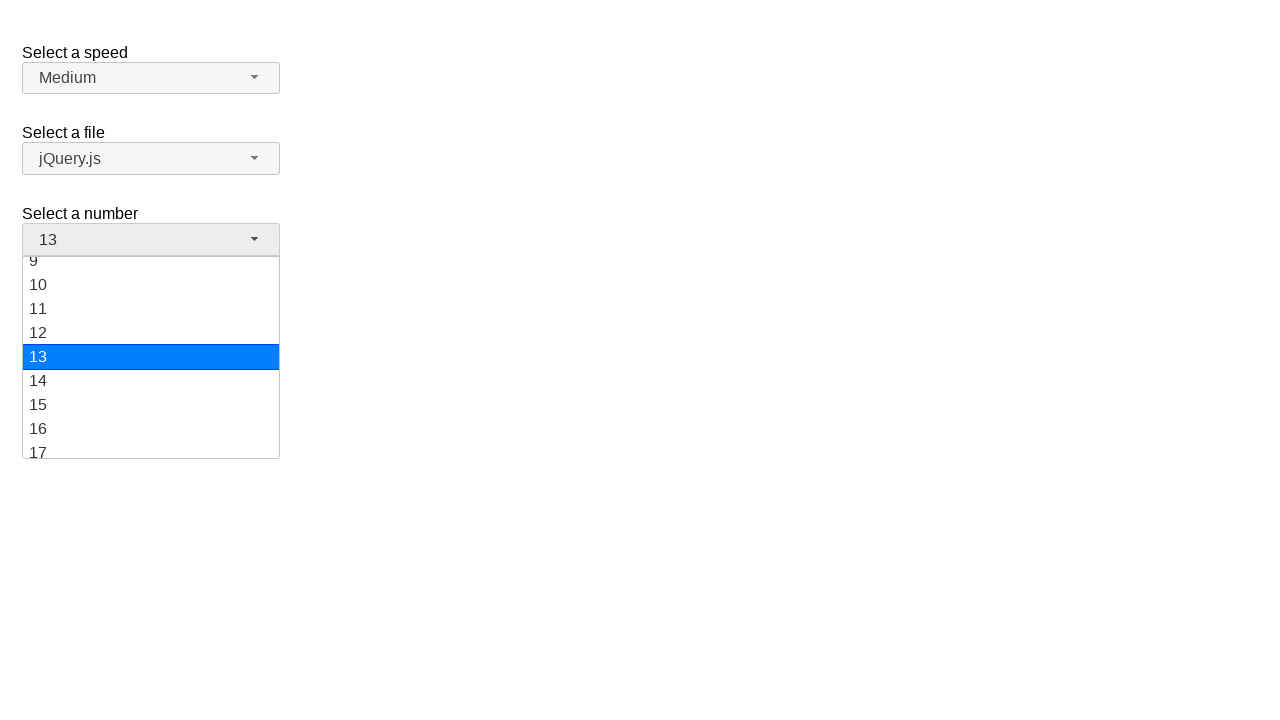

Dropdown items loaded for second selection
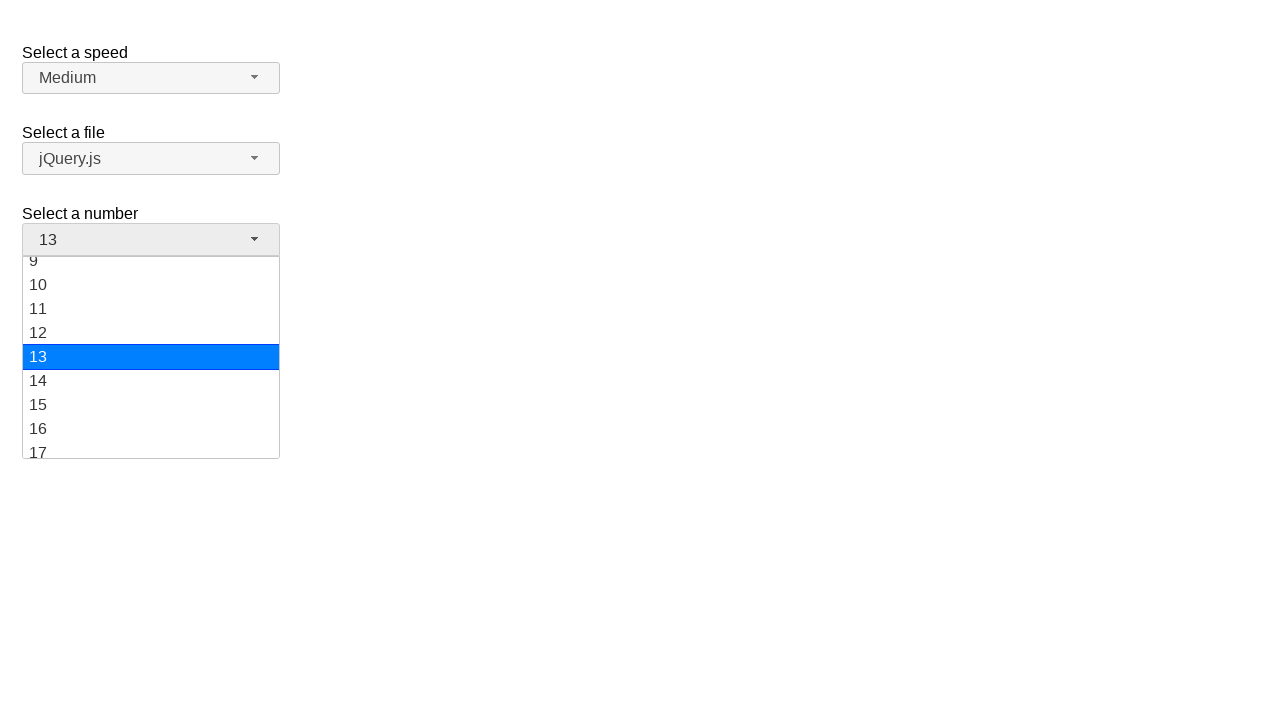

Selected '15' from the dropdown menu at (151, 405) on ul#number-menu div:has-text('15')
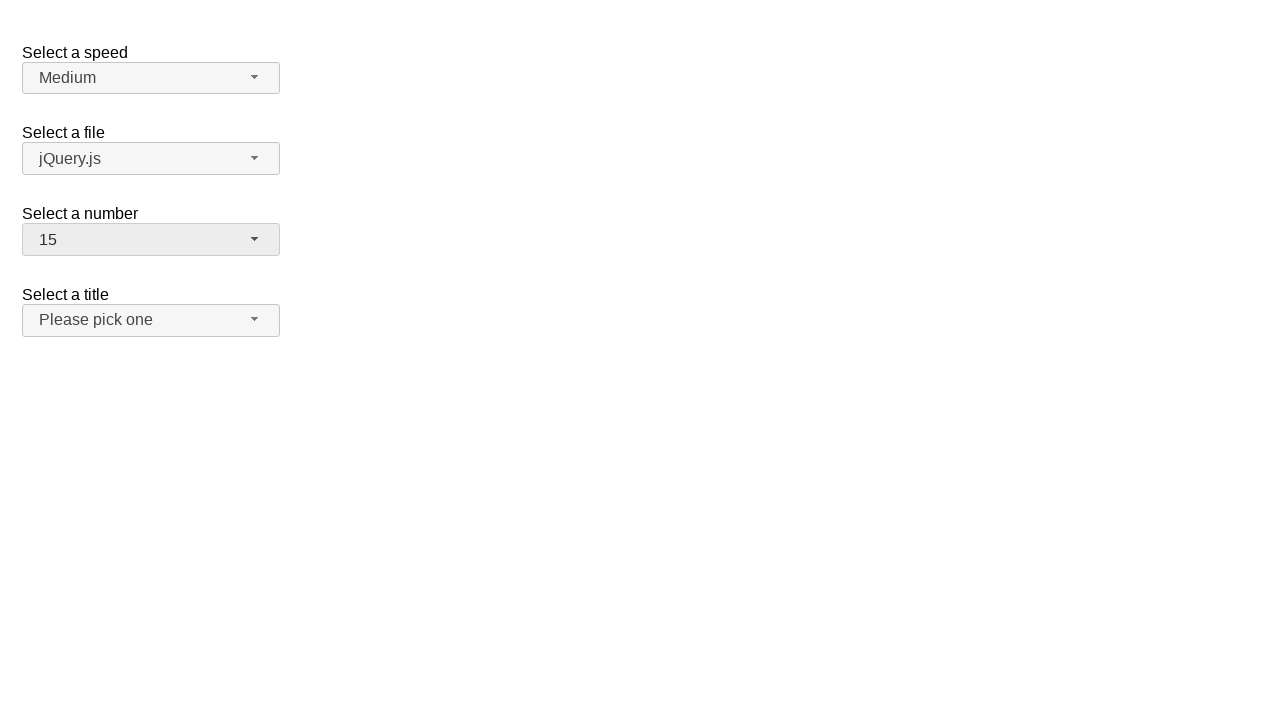

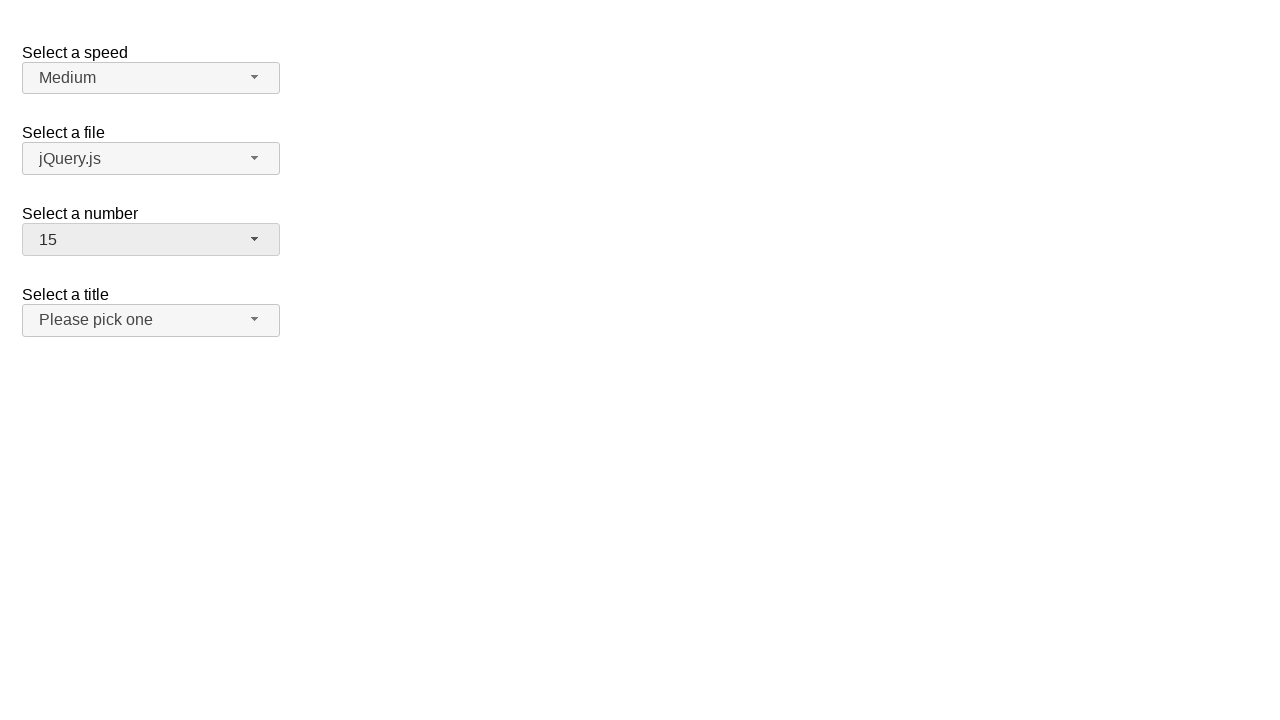